Tests that new todo items are appended to the bottom of the list by creating 3 items and verifying the count displays correctly.

Starting URL: https://demo.playwright.dev/todomvc

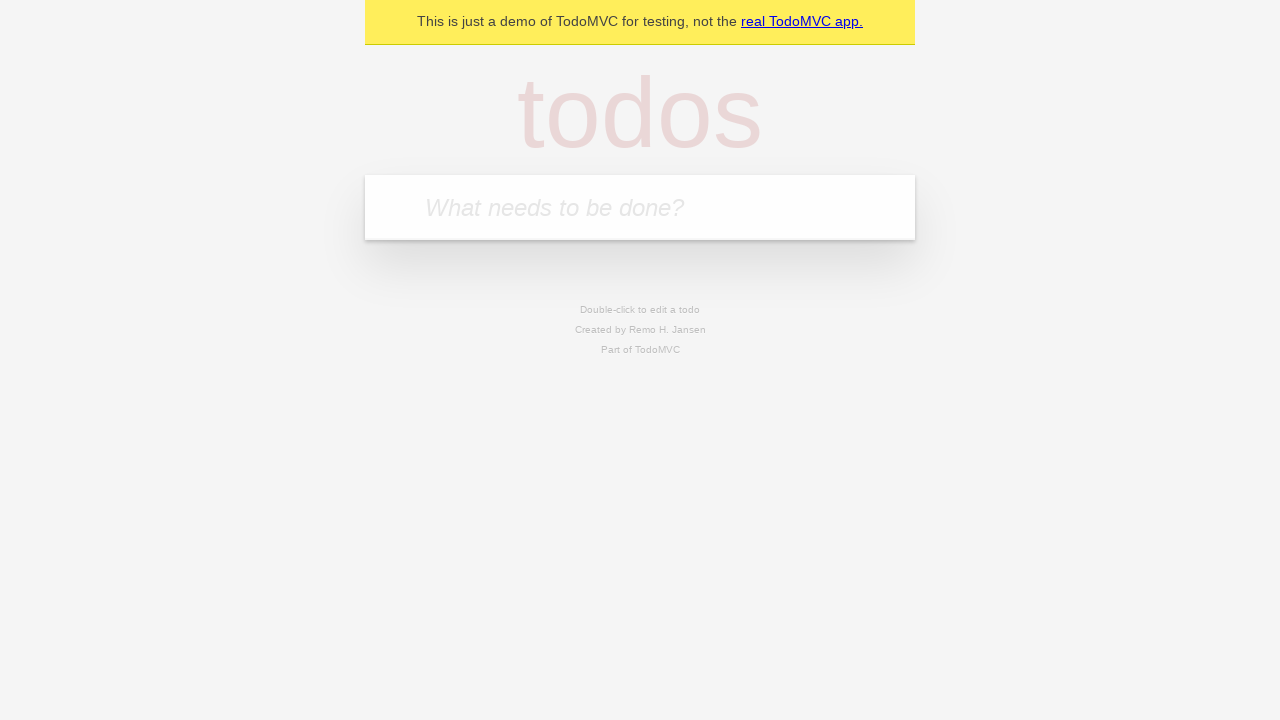

Filled todo input with 'buy some cheese' on internal:attr=[placeholder="What needs to be done?"i]
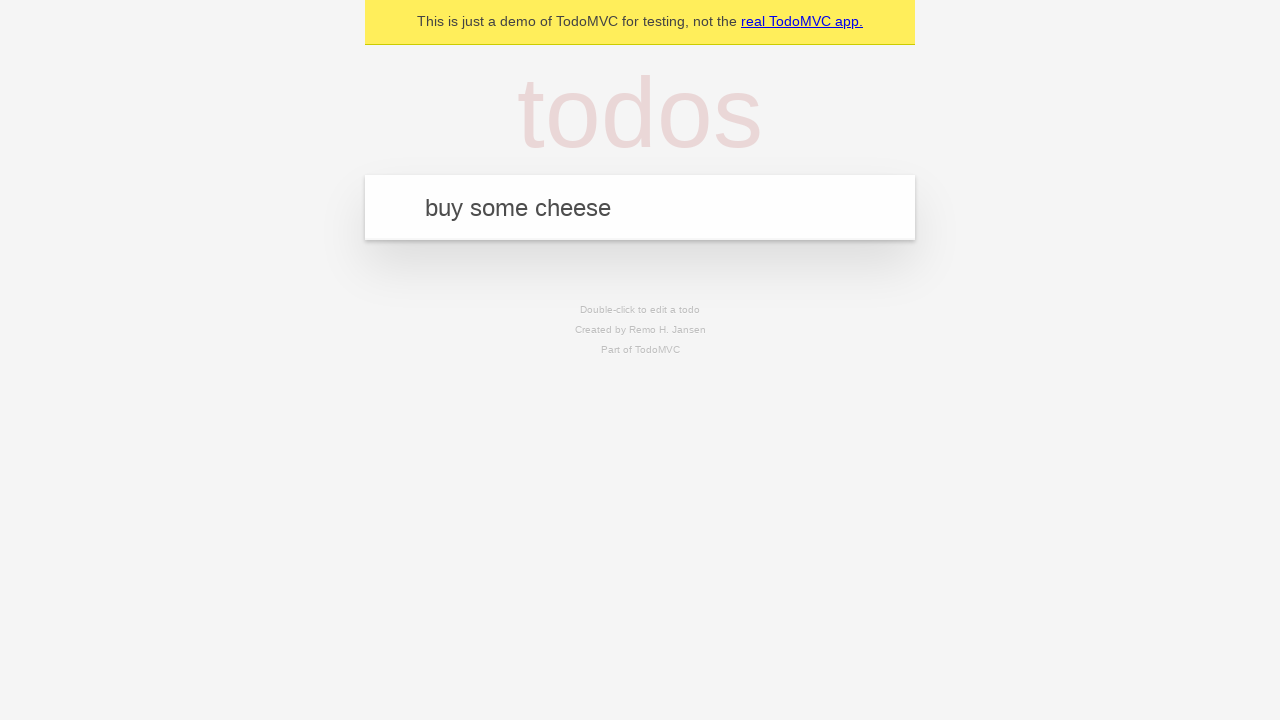

Pressed Enter to add first todo item on internal:attr=[placeholder="What needs to be done?"i]
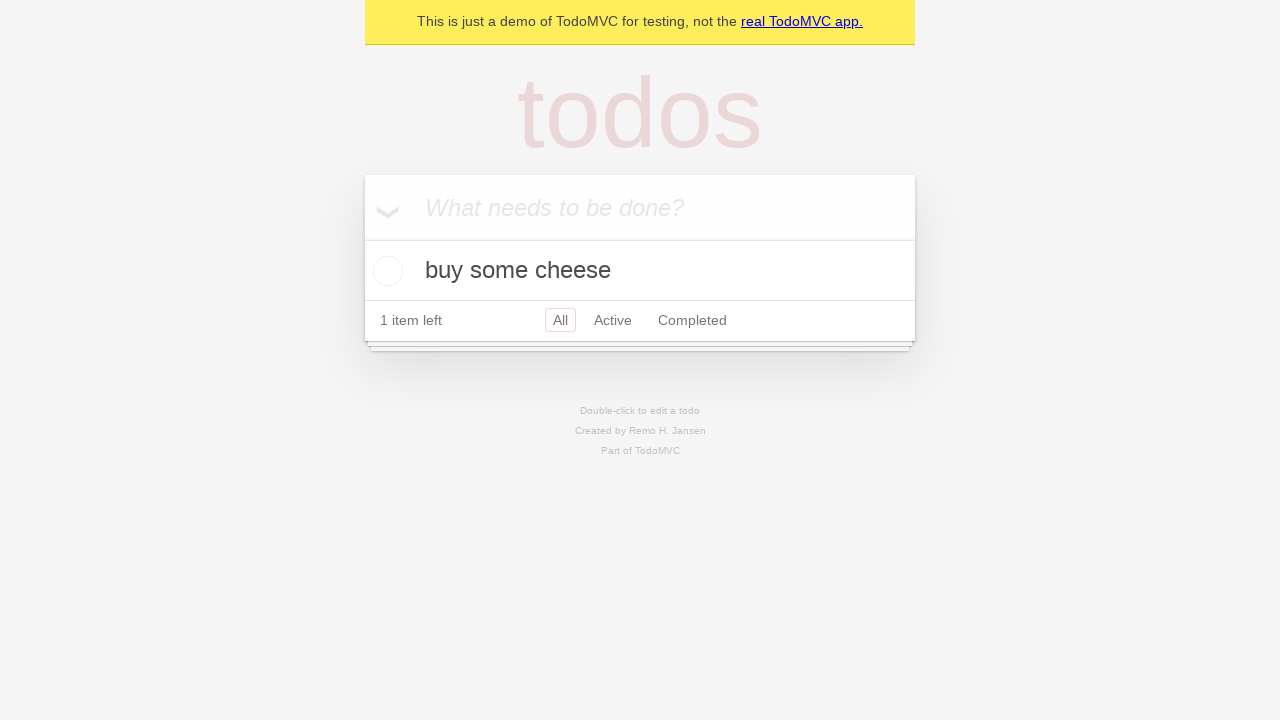

Filled todo input with 'feed the cat' on internal:attr=[placeholder="What needs to be done?"i]
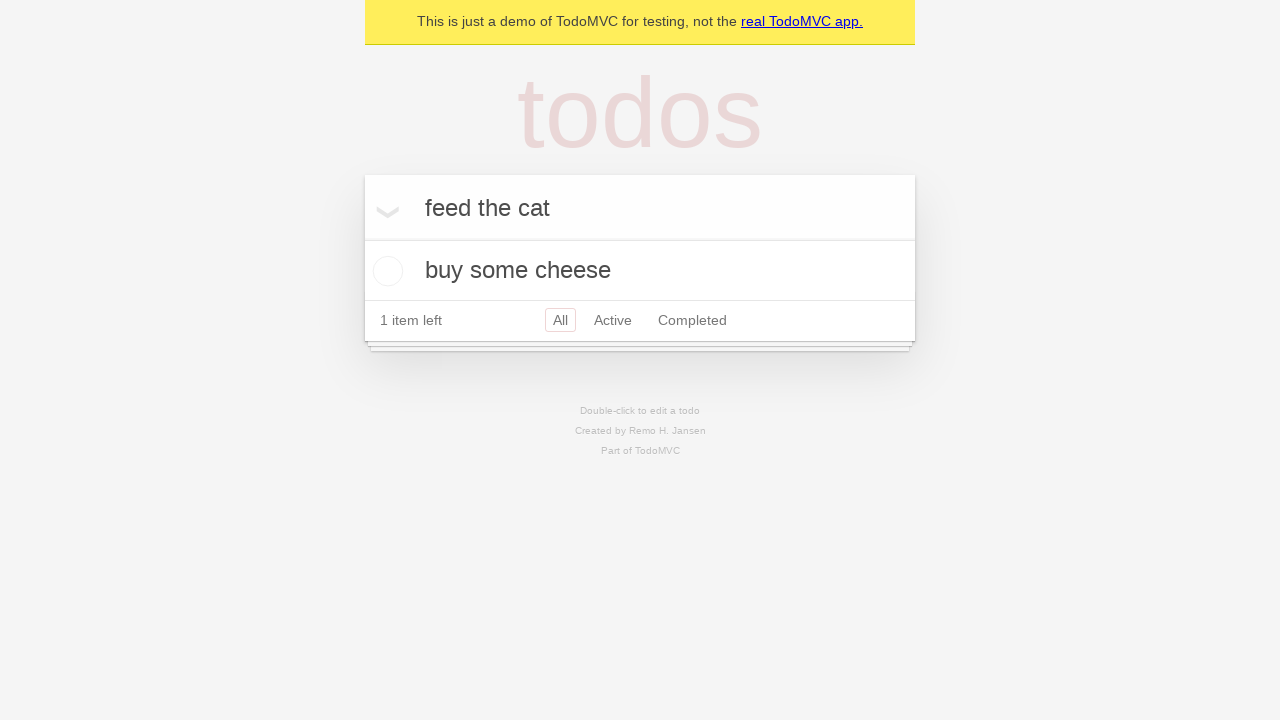

Pressed Enter to add second todo item on internal:attr=[placeholder="What needs to be done?"i]
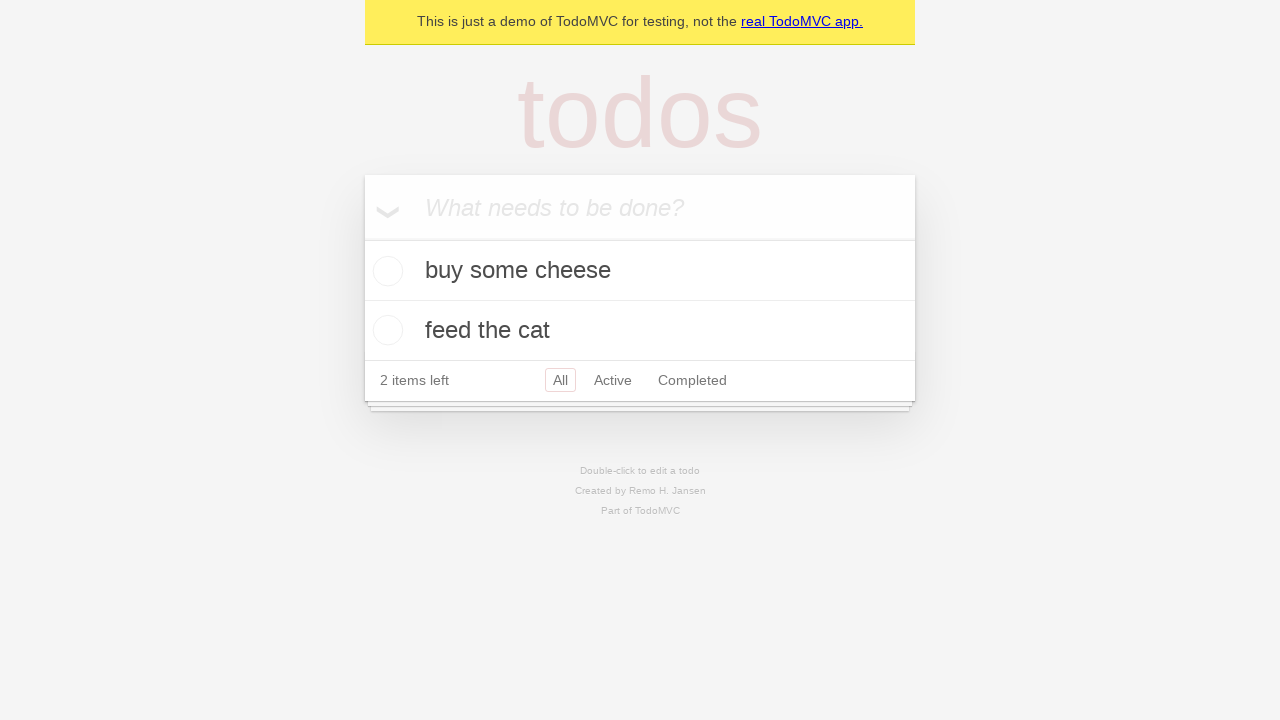

Filled todo input with 'book a doctors appointment' on internal:attr=[placeholder="What needs to be done?"i]
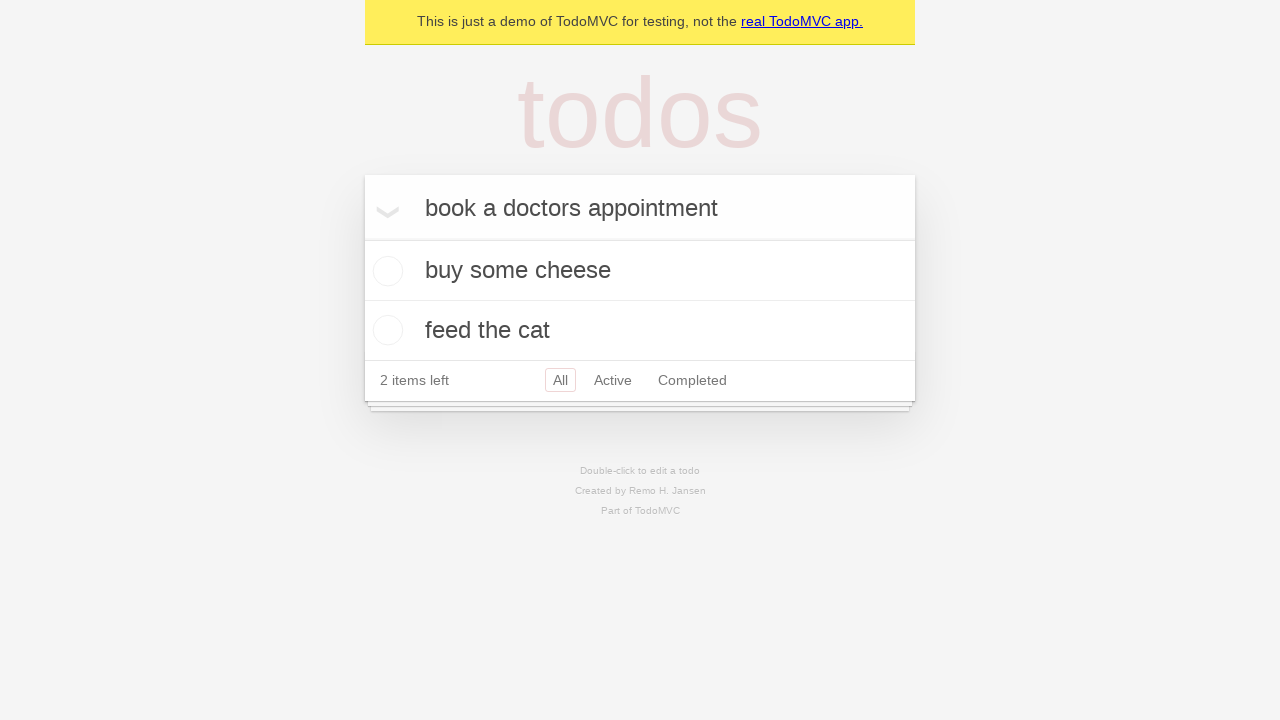

Pressed Enter to add third todo item on internal:attr=[placeholder="What needs to be done?"i]
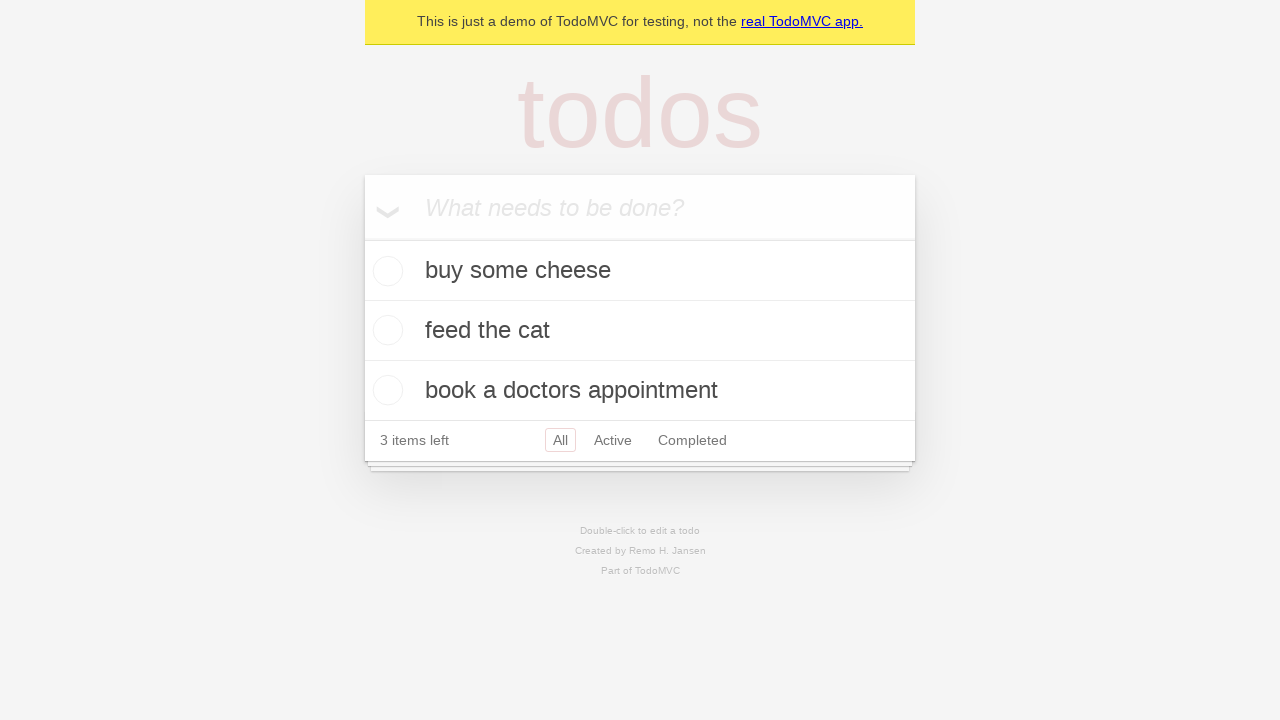

Verified that '3 items left' counter is displayed, confirming all items were added
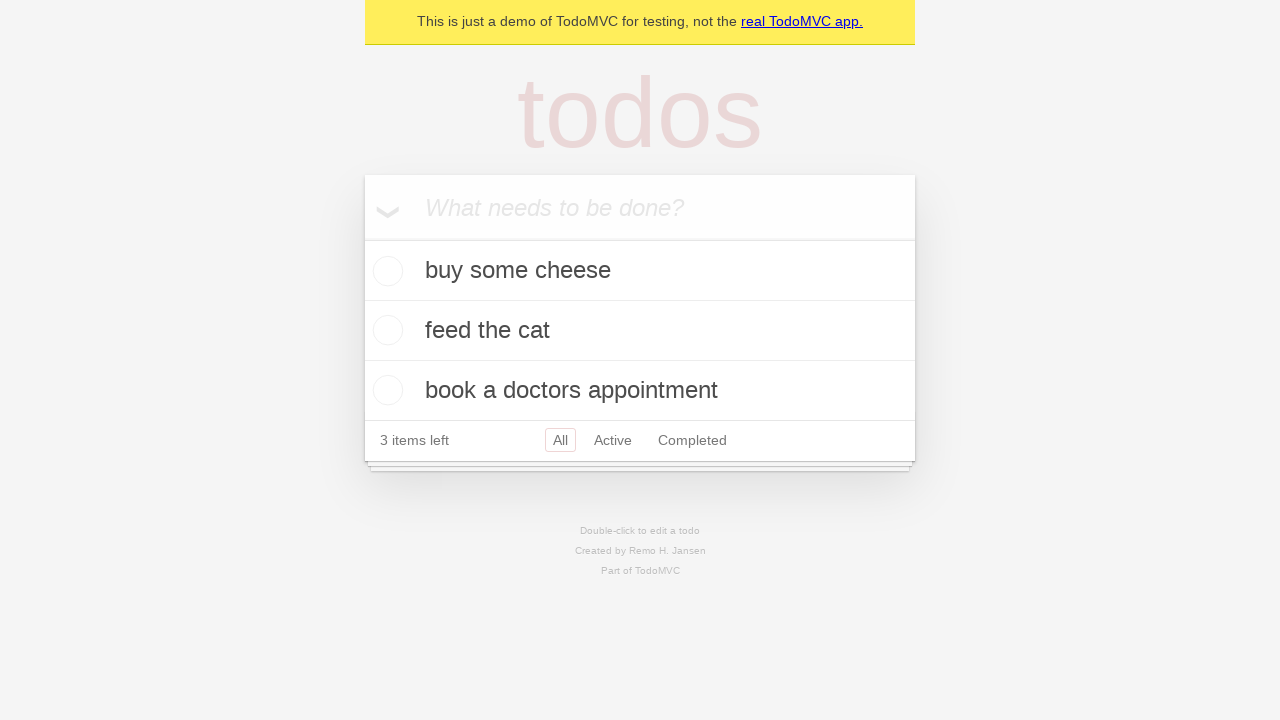

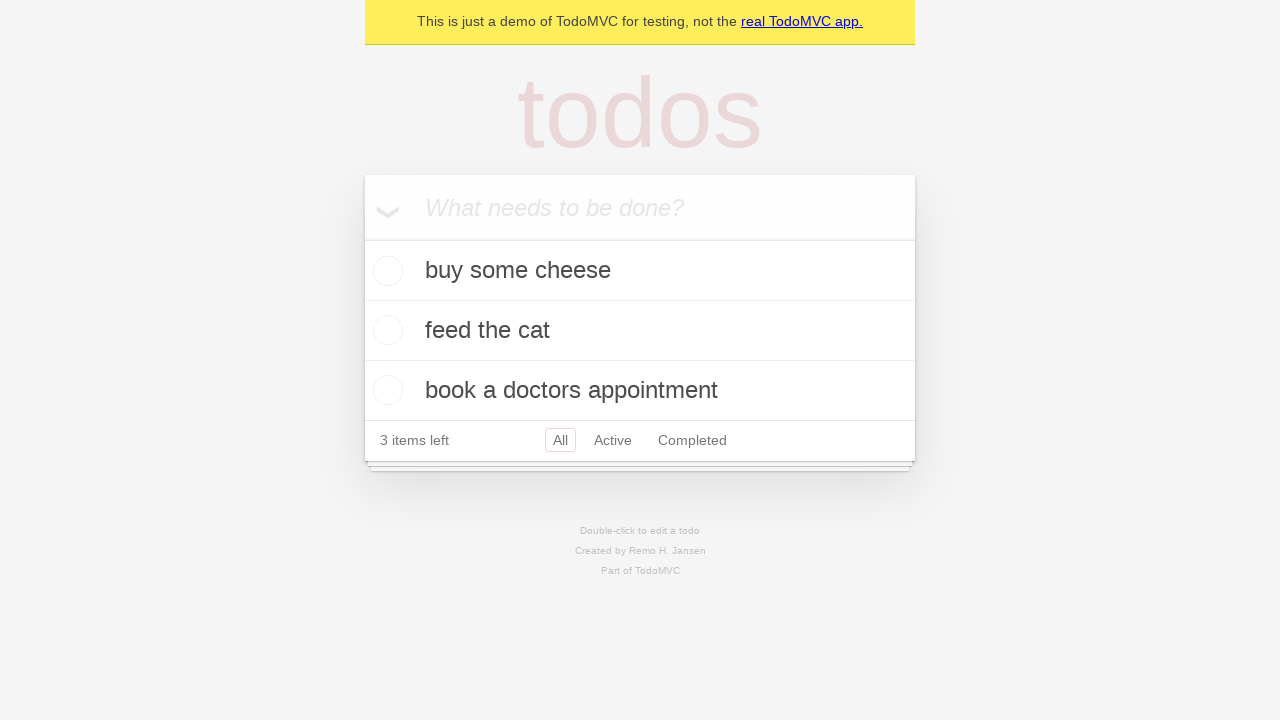